Tests dropdown and multi-select functionality by selecting various options using different selection methods

Starting URL: https://omayo.blogspot.com/

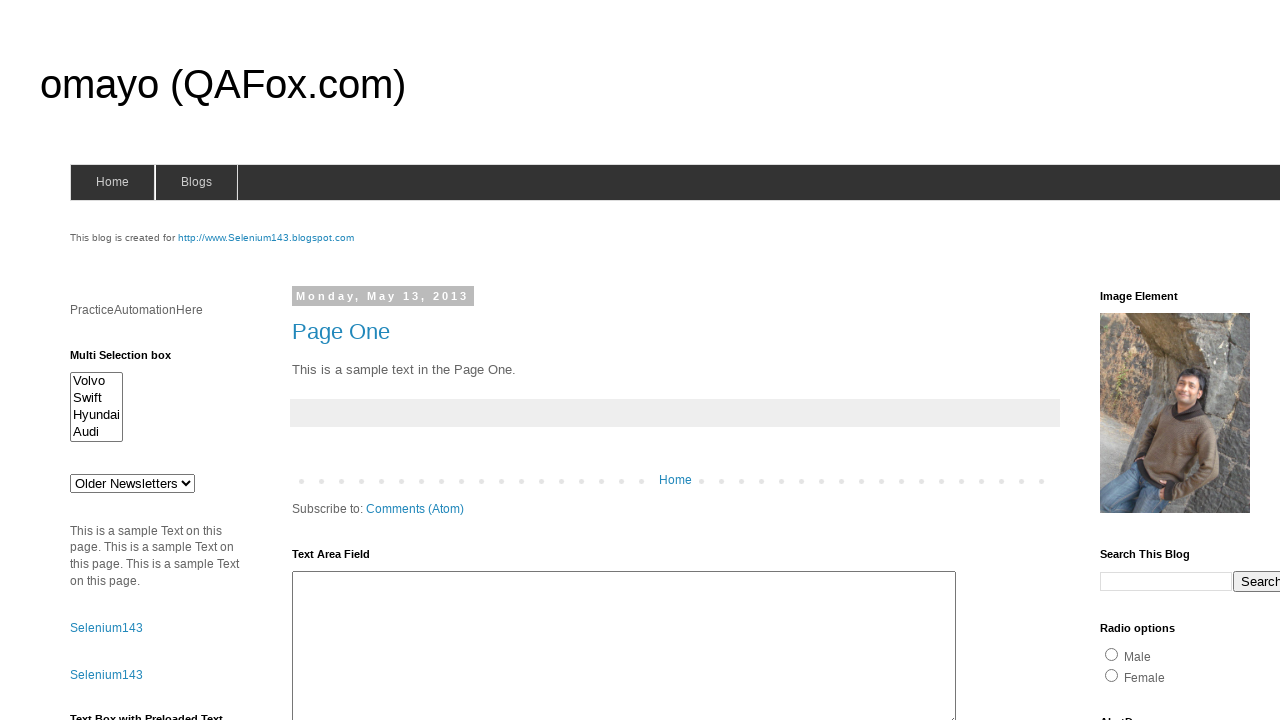

Selected 'doc 1' from dropdown by visible text on select[id='drop1']
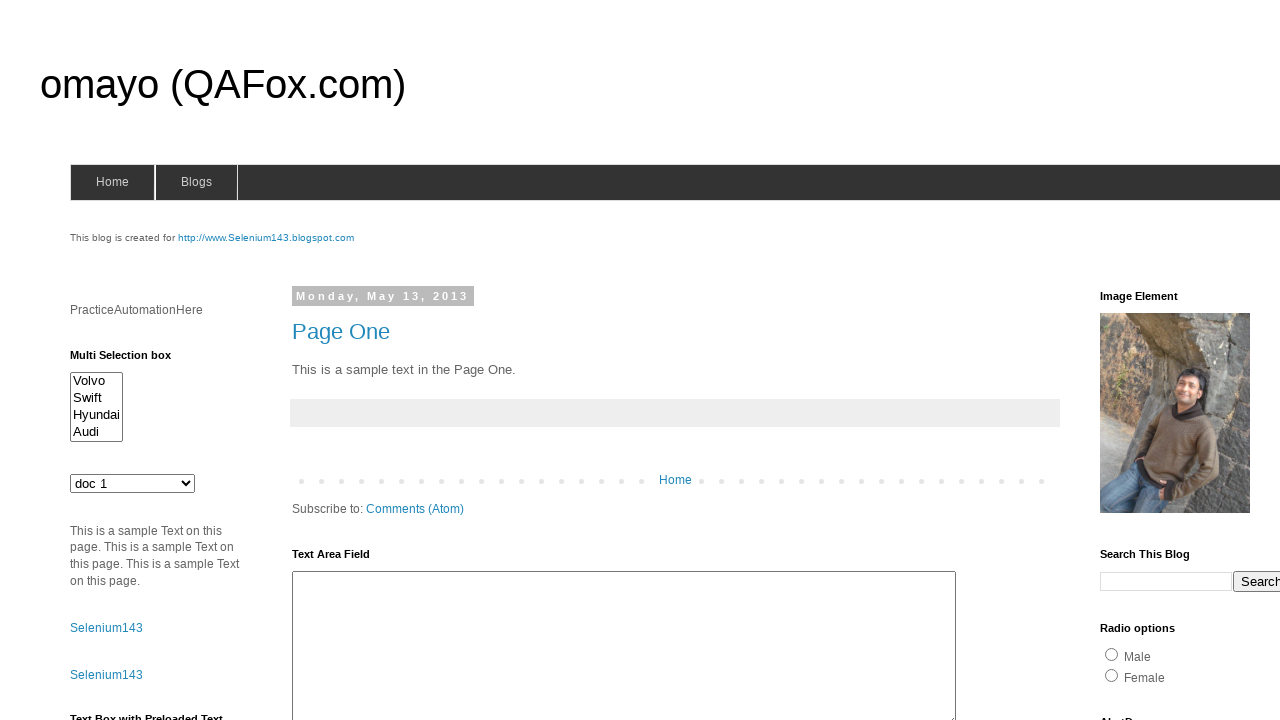

Selected option with value 'jkl' from dropdown on select[id='drop1']
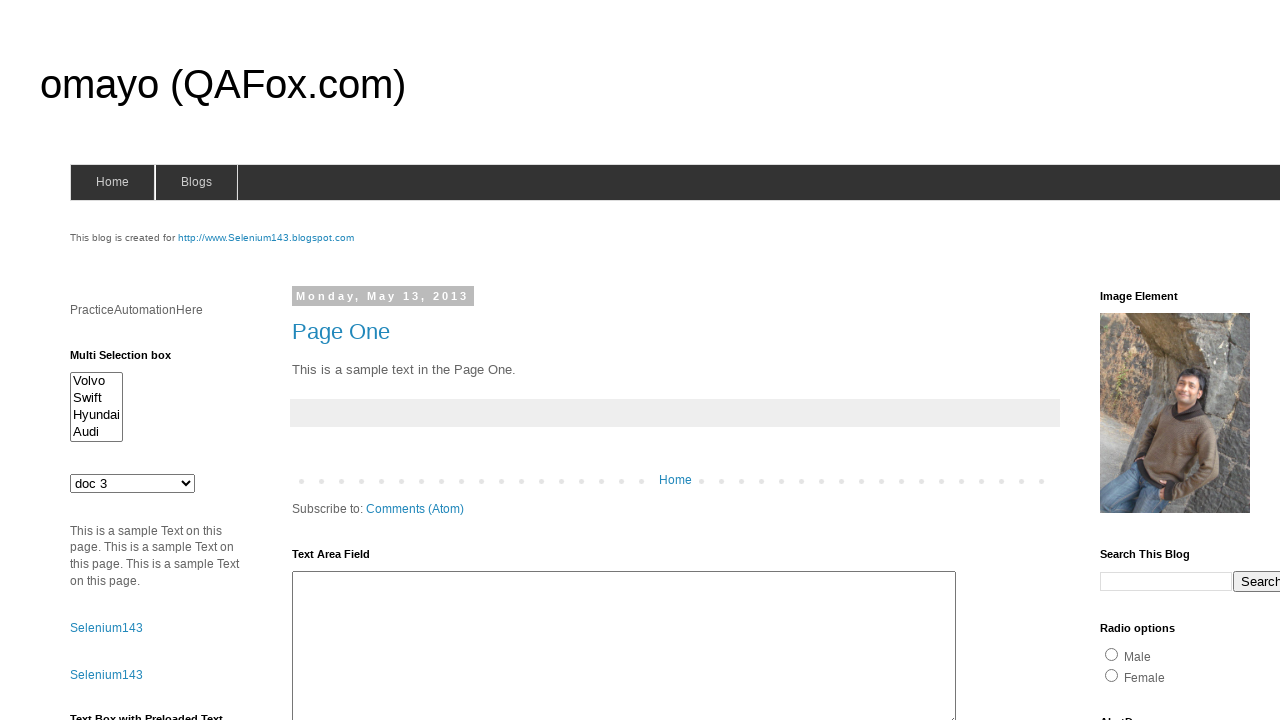

Selected multiple options 'audix' and 'volvox' from multi-select by value on select[id='multiselect1']
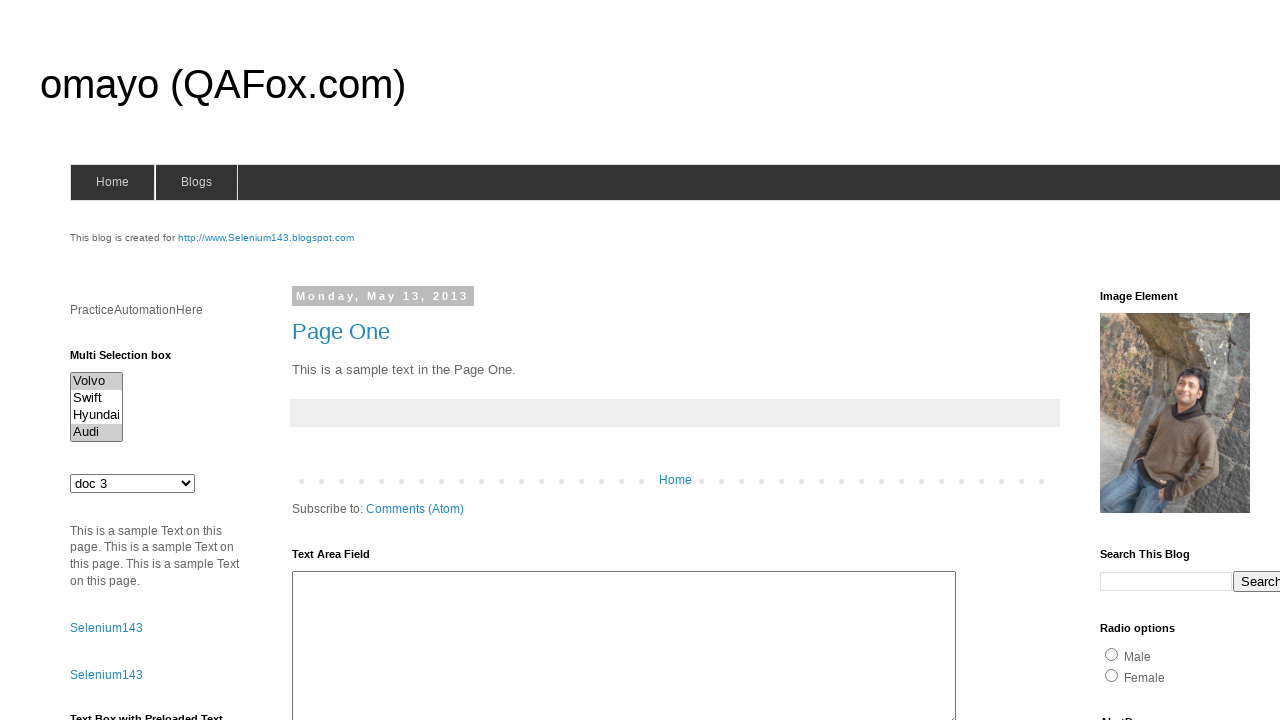

Selected 'Hyundai' from multi-select by visible text on select[id='multiselect1']
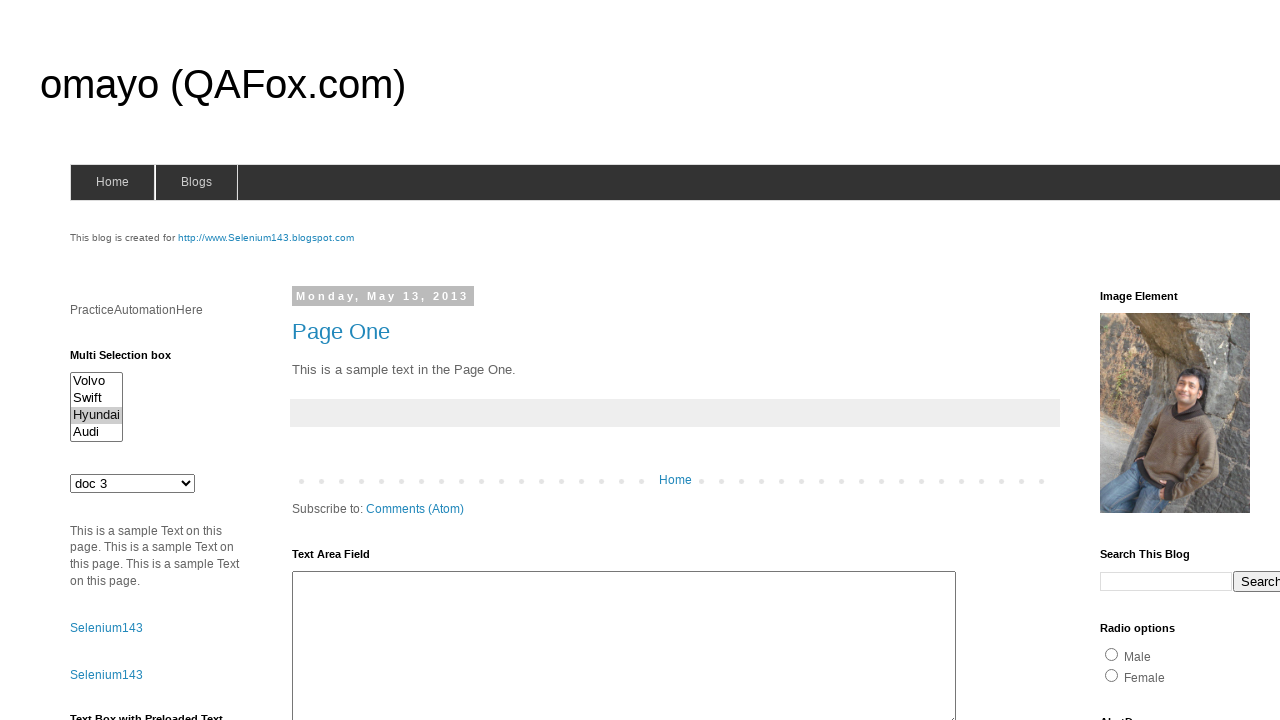

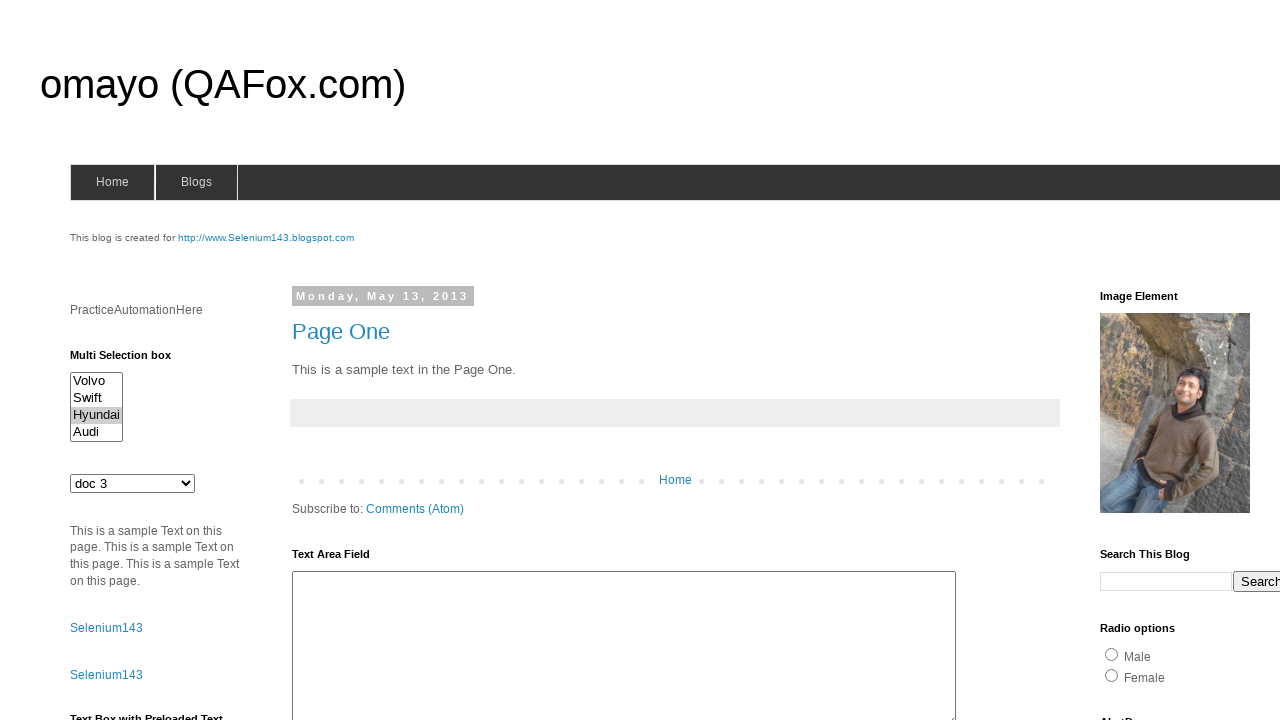